Tests alternative wait strategy using waitForSelector to wait for an element after clicking an AJAX button

Starting URL: http://www.uitestingplayground.com/ajax

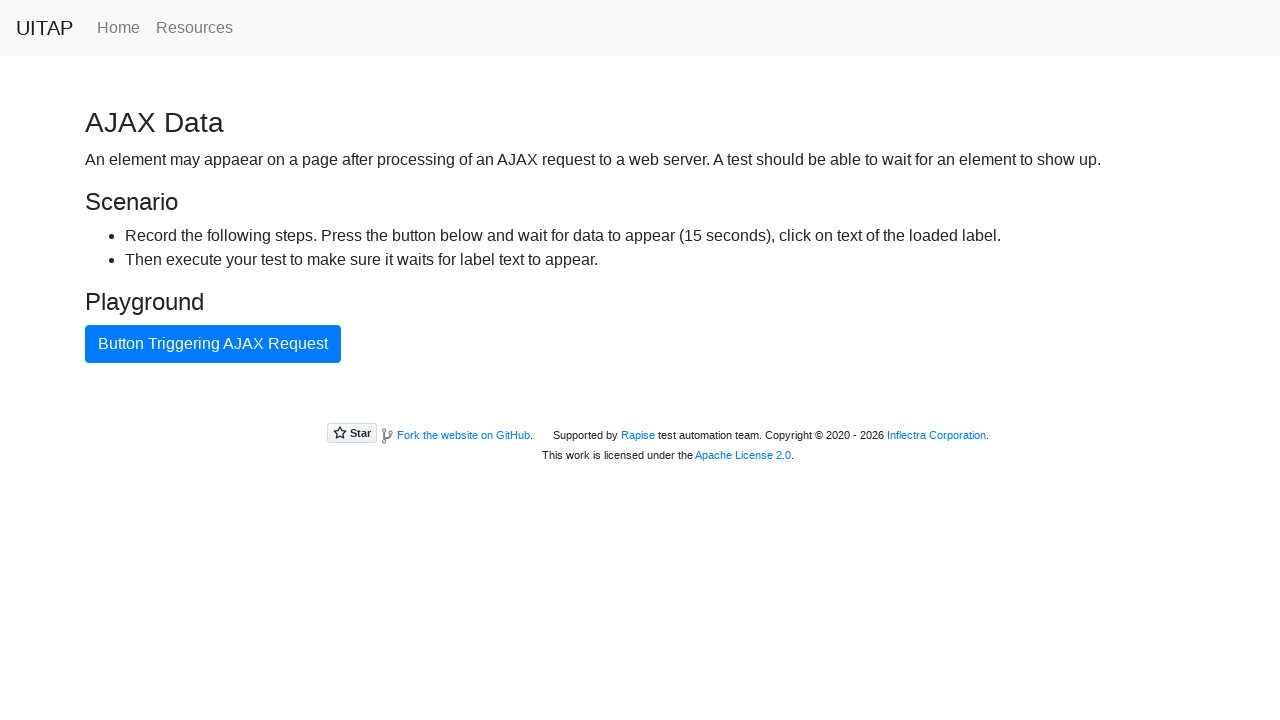

Clicked the 'Button Triggering AJAX Request' button at (213, 344) on internal:text="Button Triggering AJAX Request"i
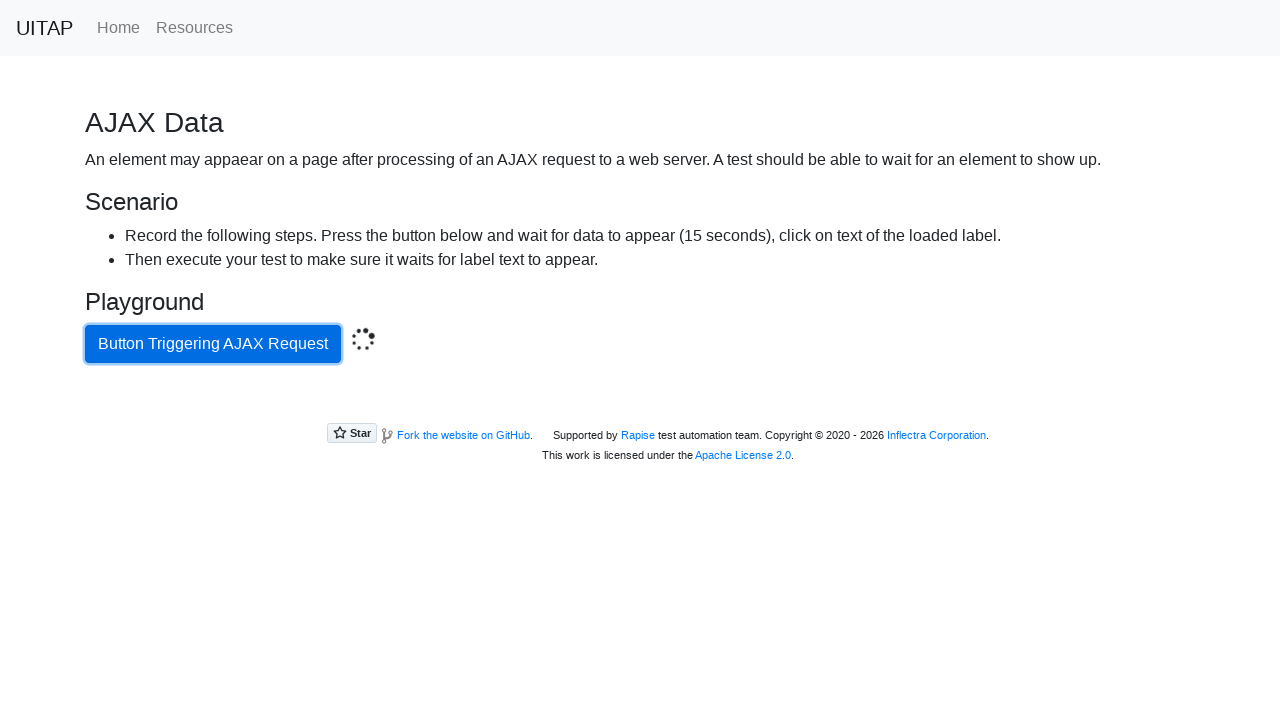

Waited for success message element to appear
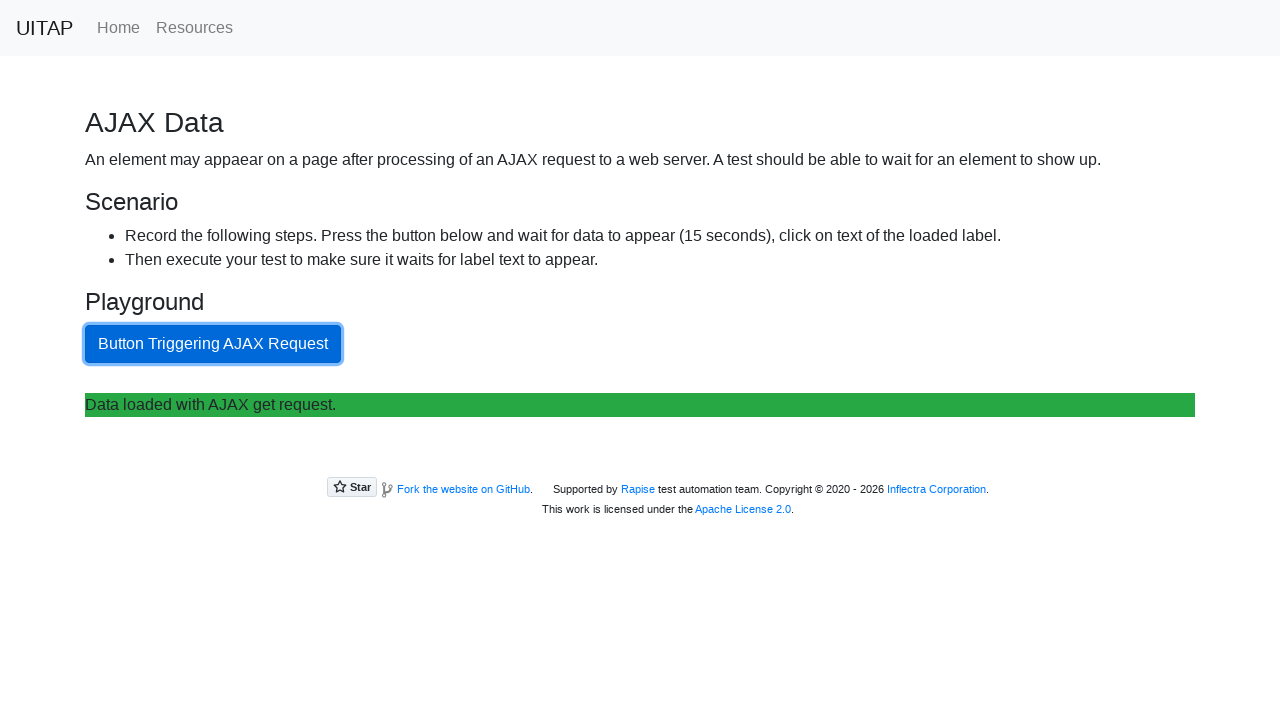

Located the success message element
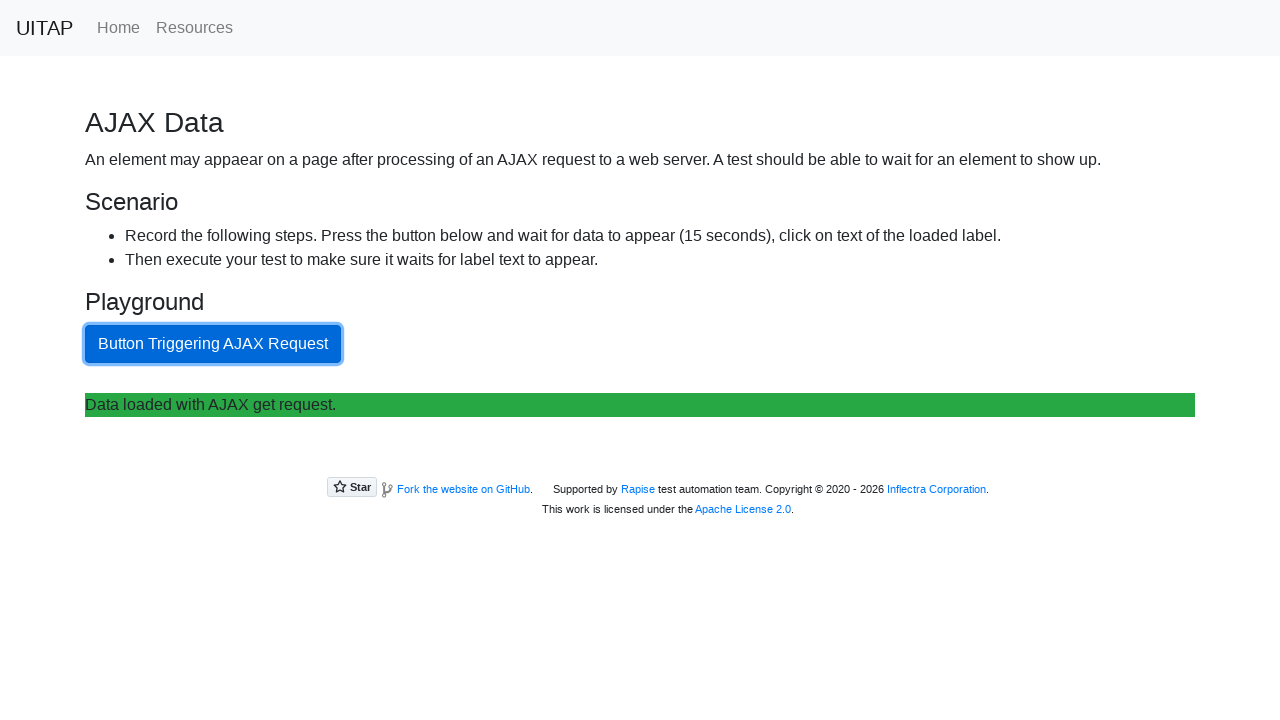

Retrieved text content from success message element
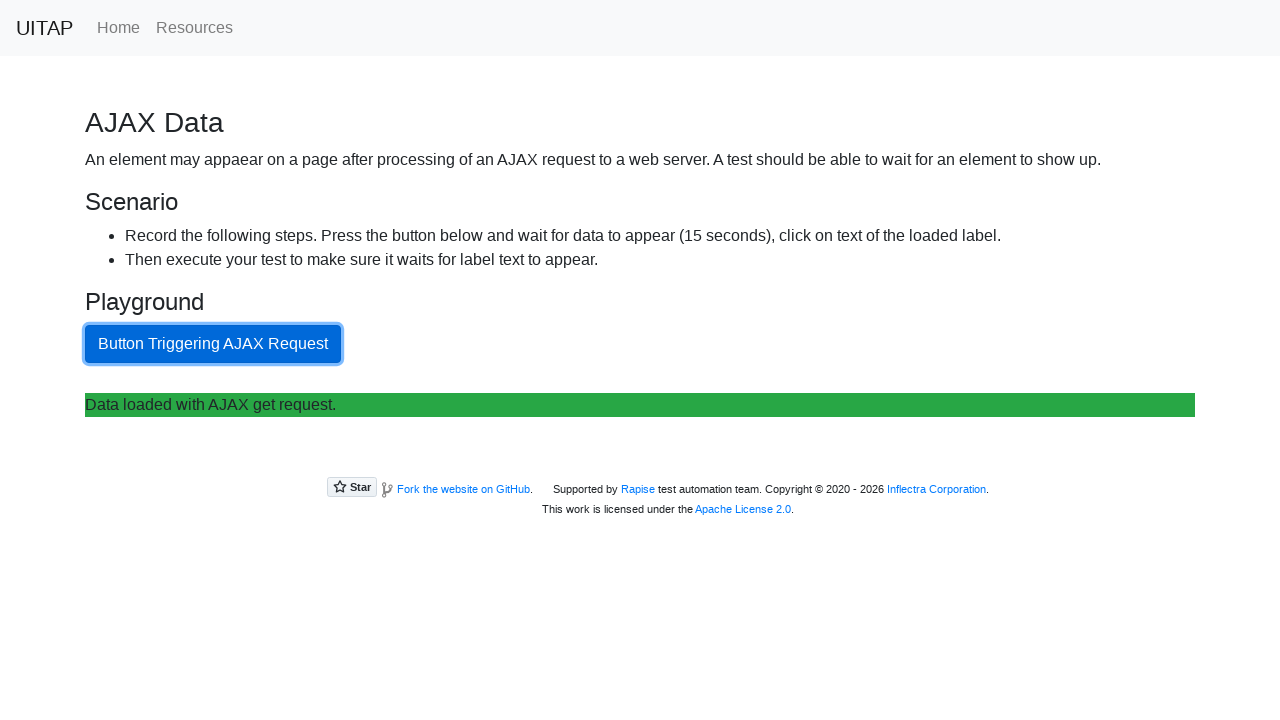

Verified that success message contains 'Data loaded with AJAX get request.'
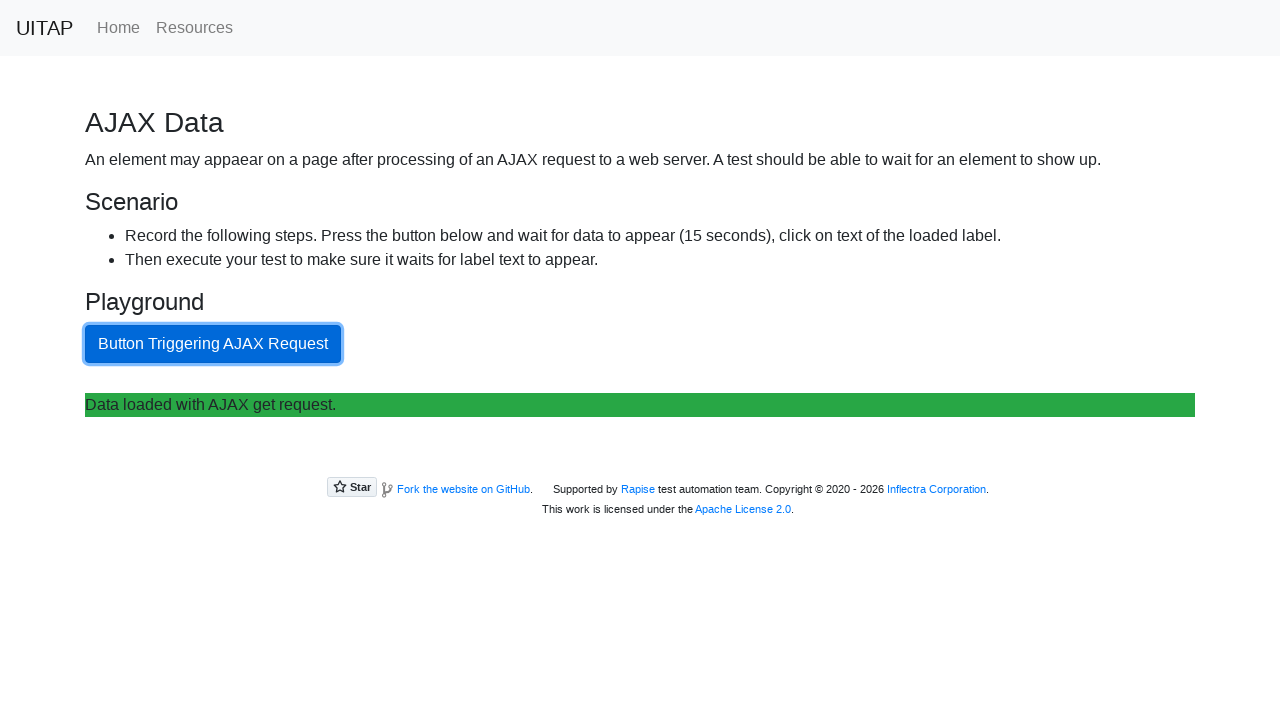

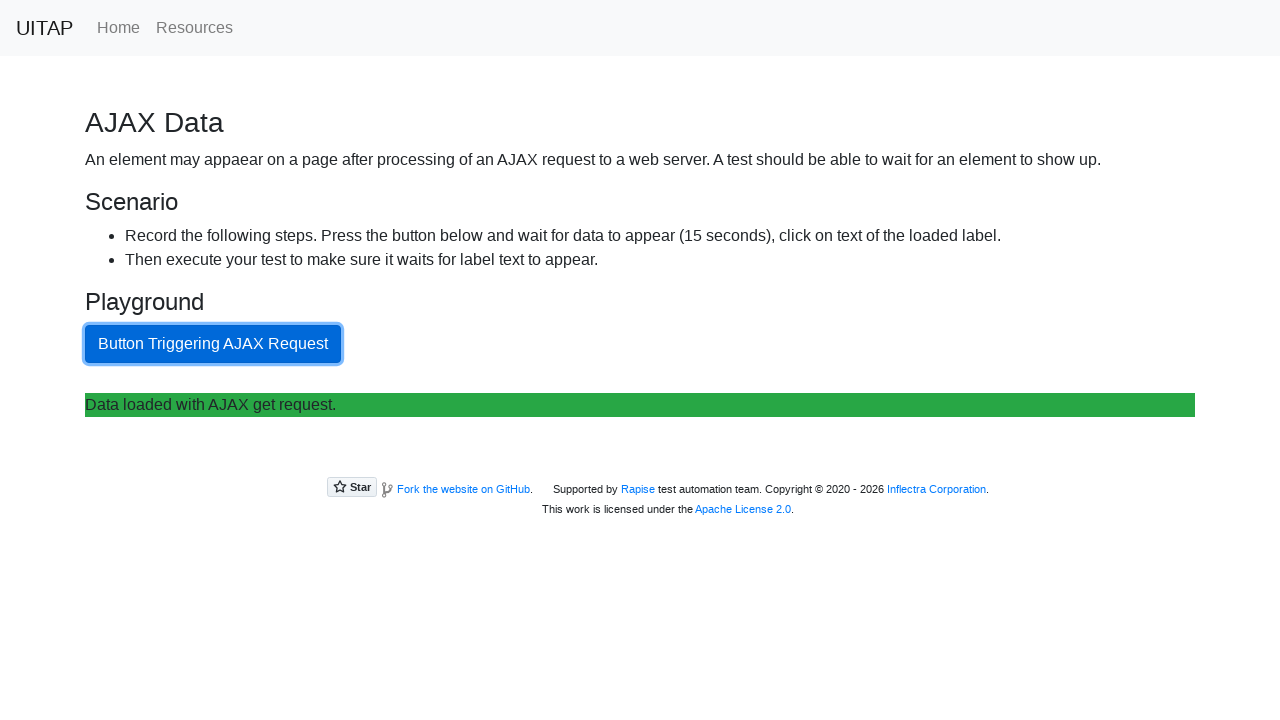